Navigates to YouTube homepage and scrolls down the page by pressing the DOWN key 10 times

Starting URL: https://www.youtube.com/

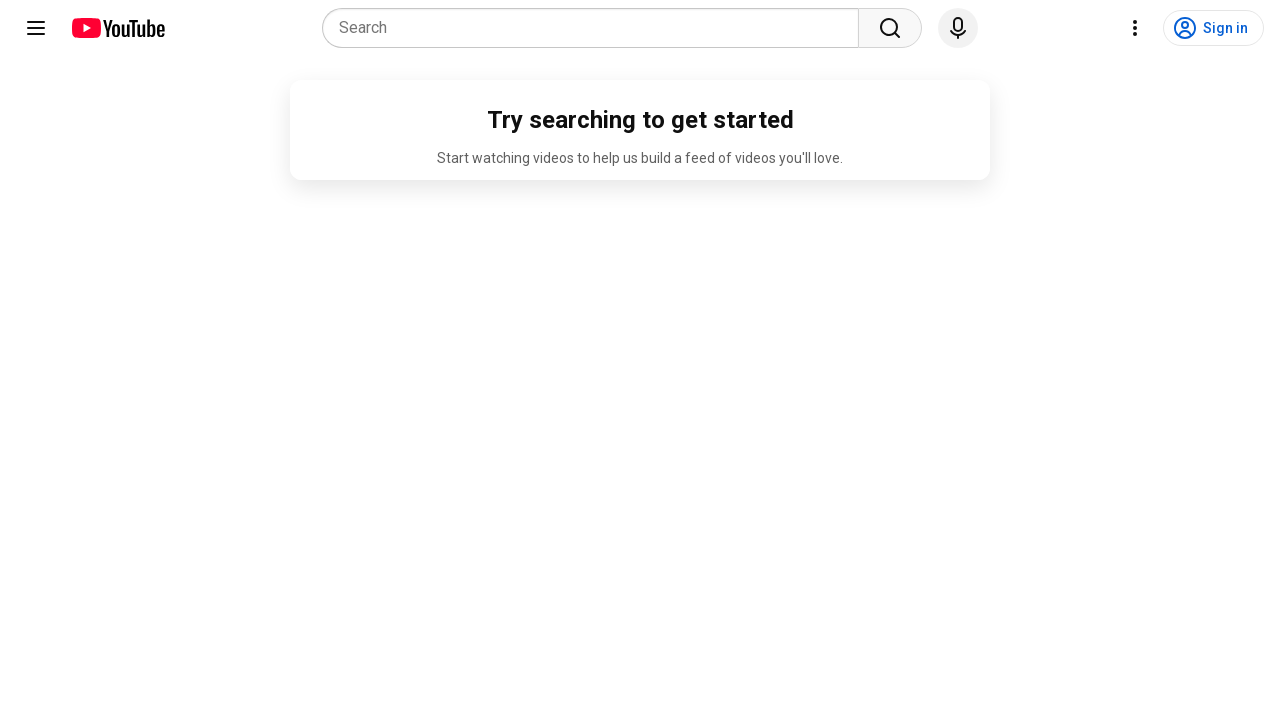

Navigated to YouTube homepage
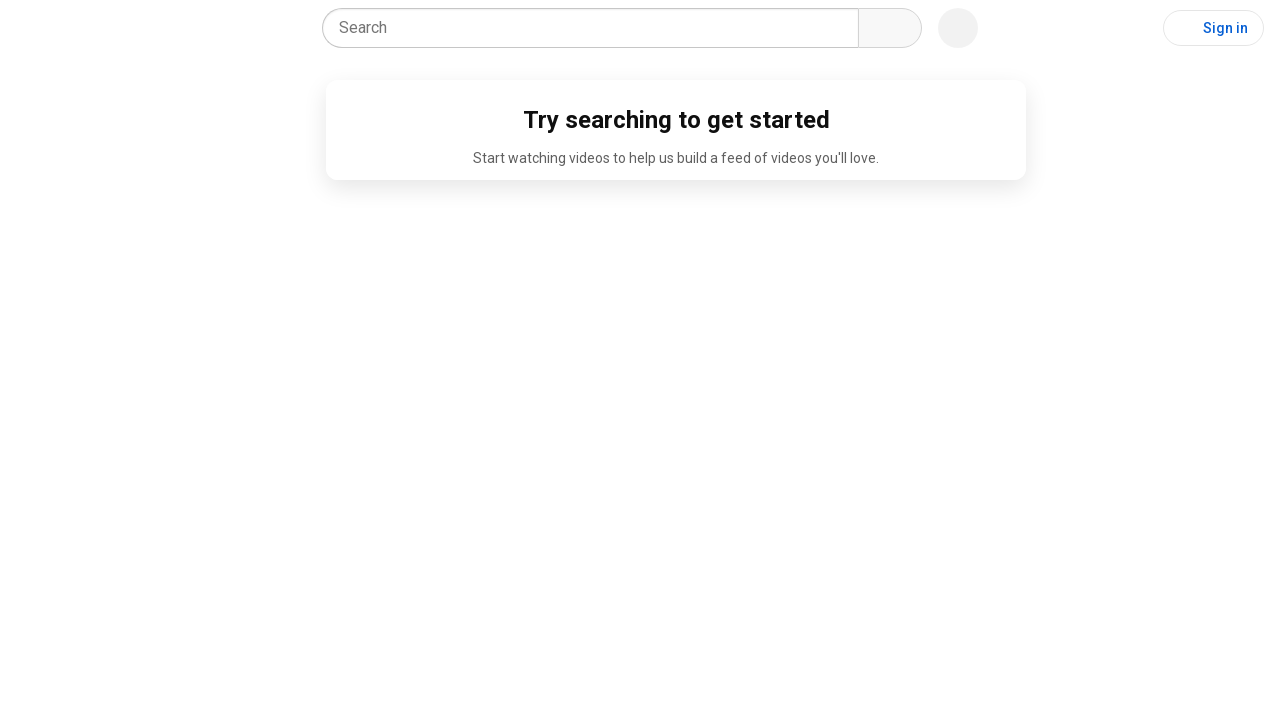

Pressed DOWN arrow key (scroll 1/10)
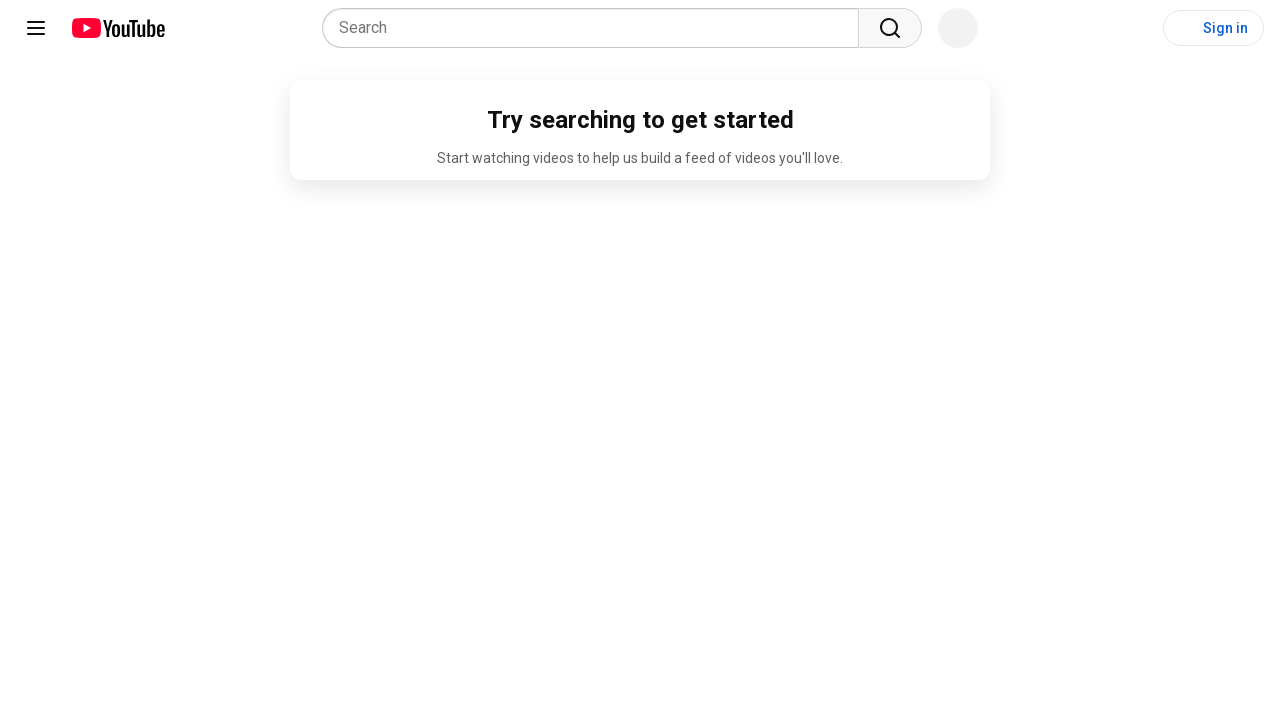

Waited 100ms after scroll 1/10
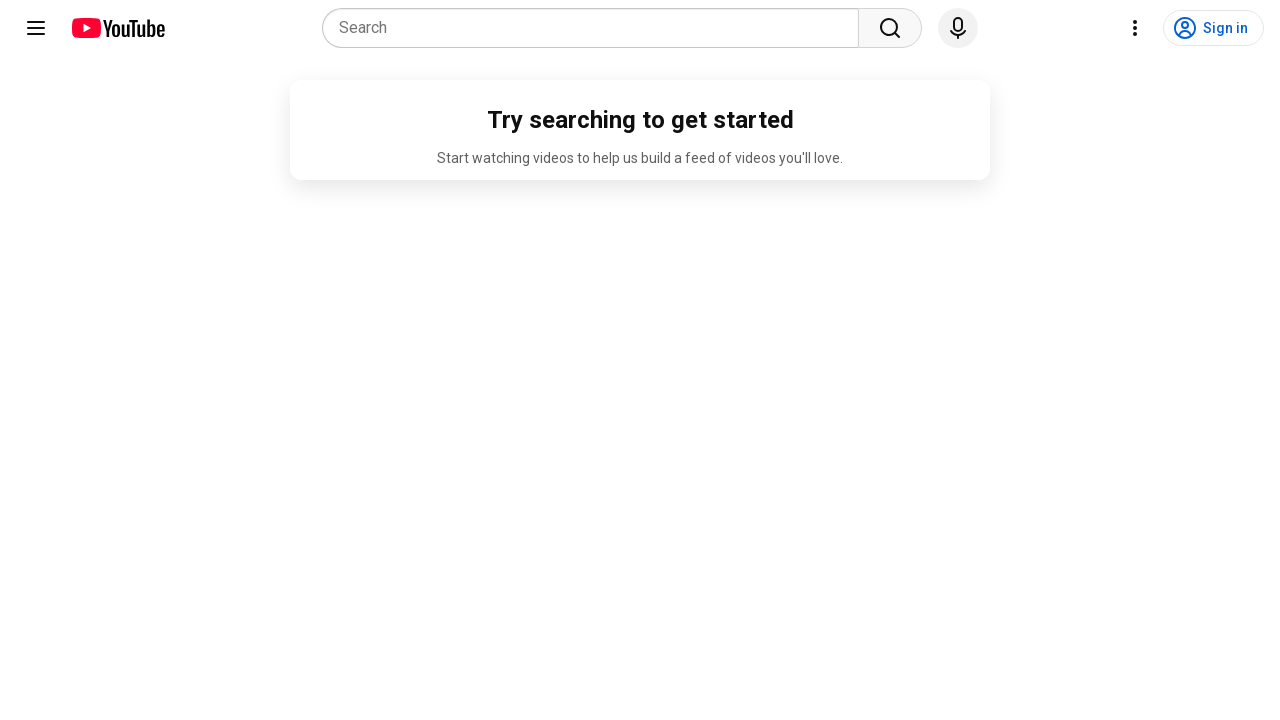

Pressed DOWN arrow key (scroll 2/10)
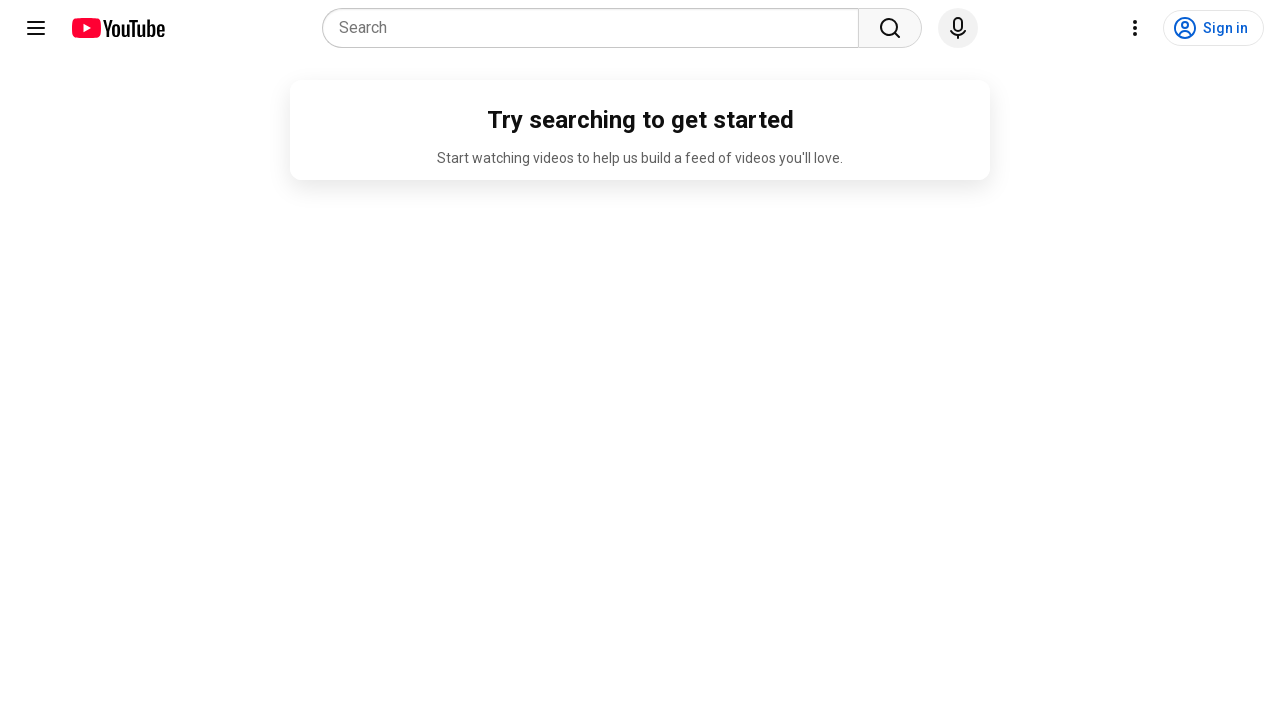

Waited 100ms after scroll 2/10
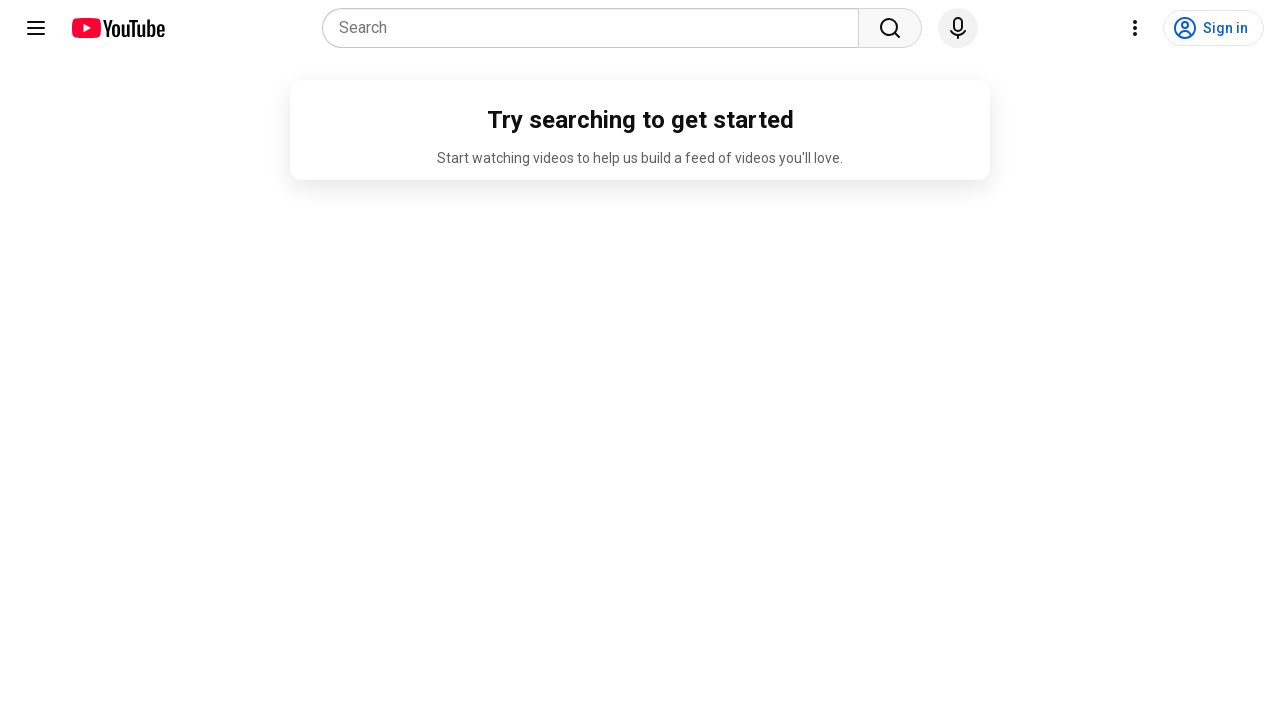

Pressed DOWN arrow key (scroll 3/10)
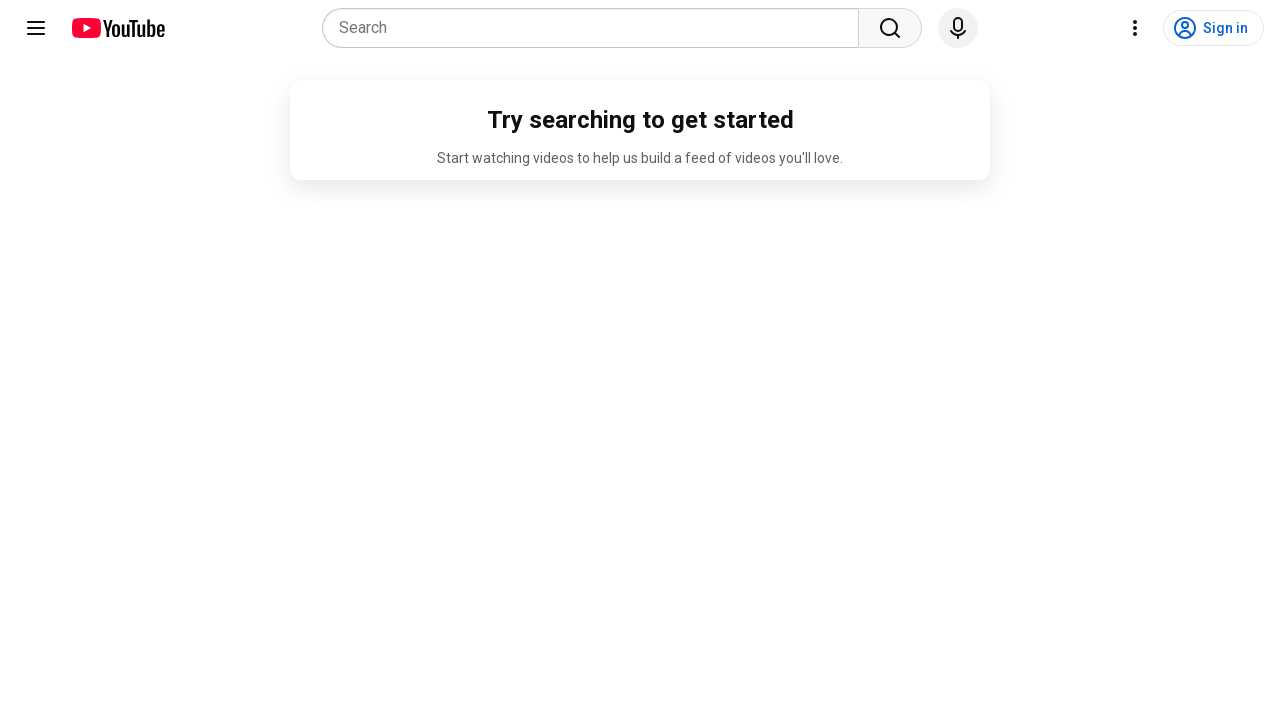

Waited 100ms after scroll 3/10
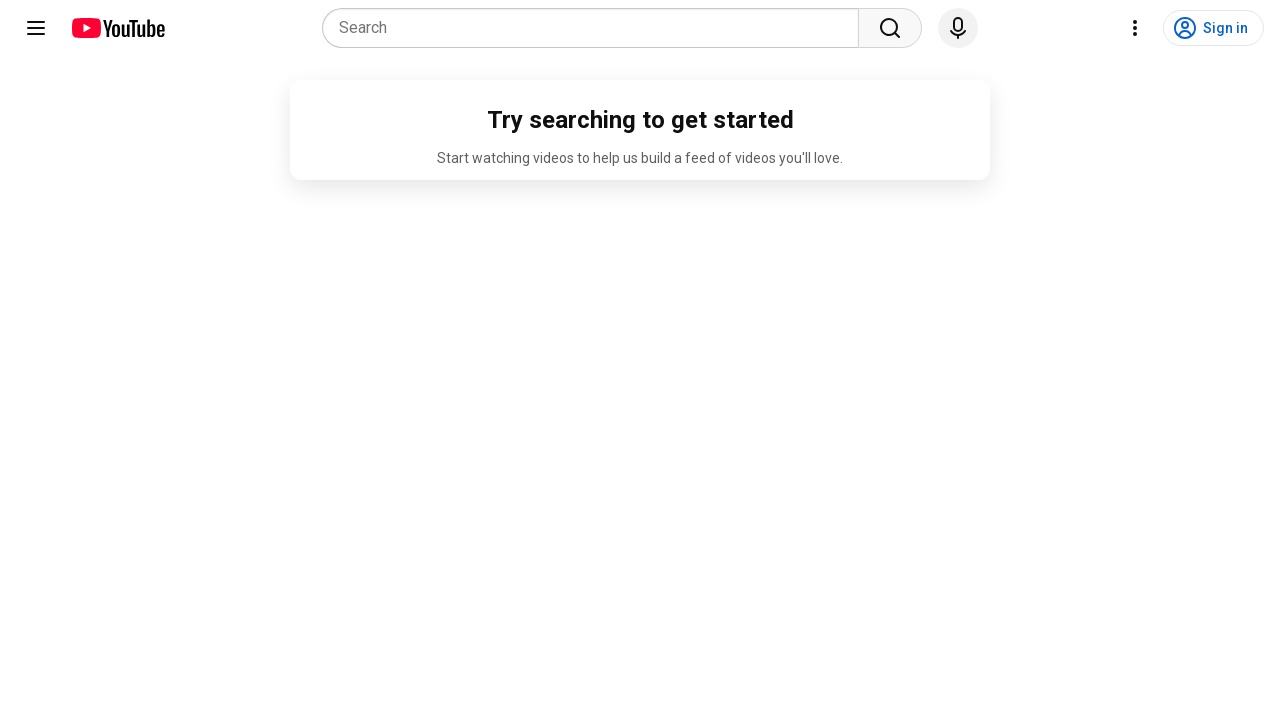

Pressed DOWN arrow key (scroll 4/10)
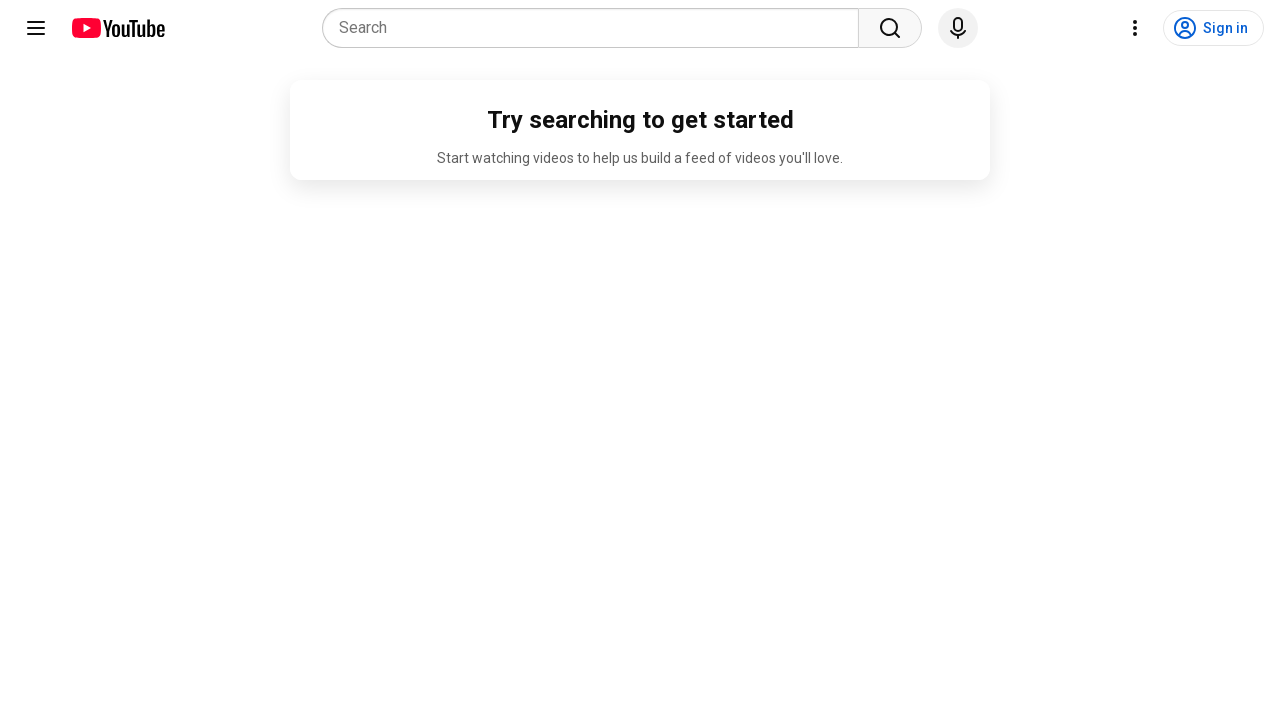

Waited 100ms after scroll 4/10
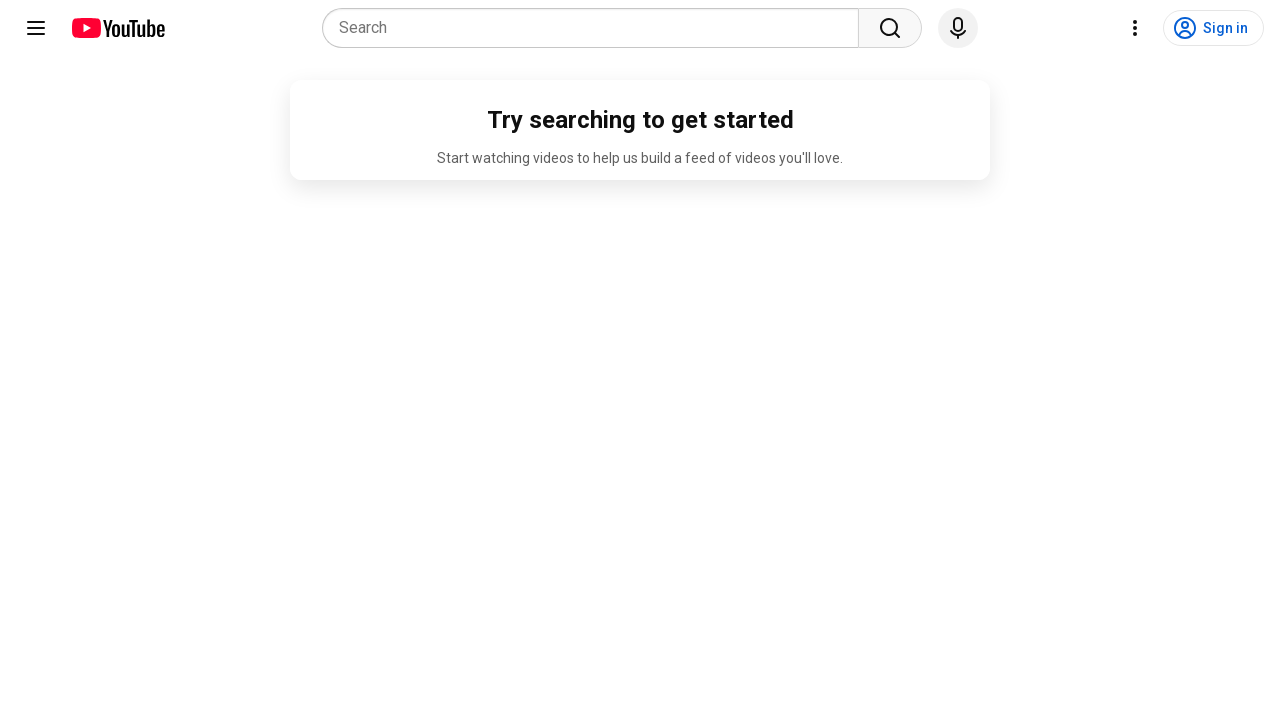

Pressed DOWN arrow key (scroll 5/10)
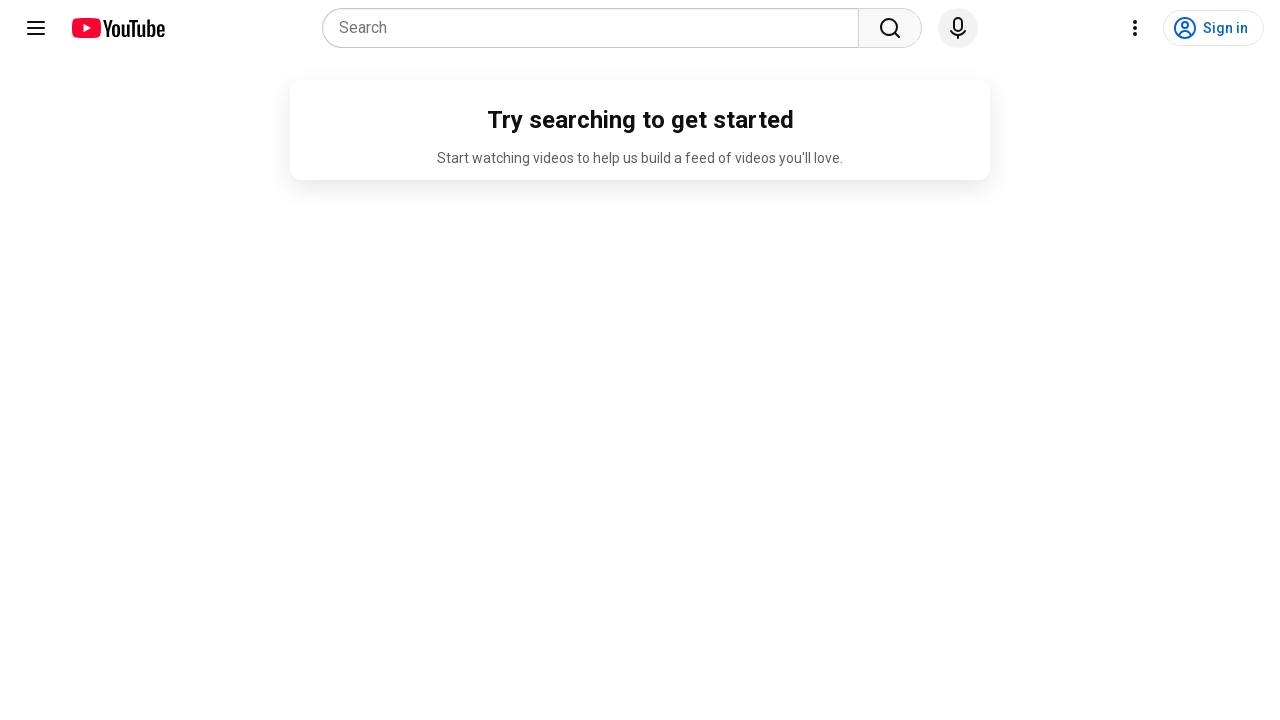

Waited 100ms after scroll 5/10
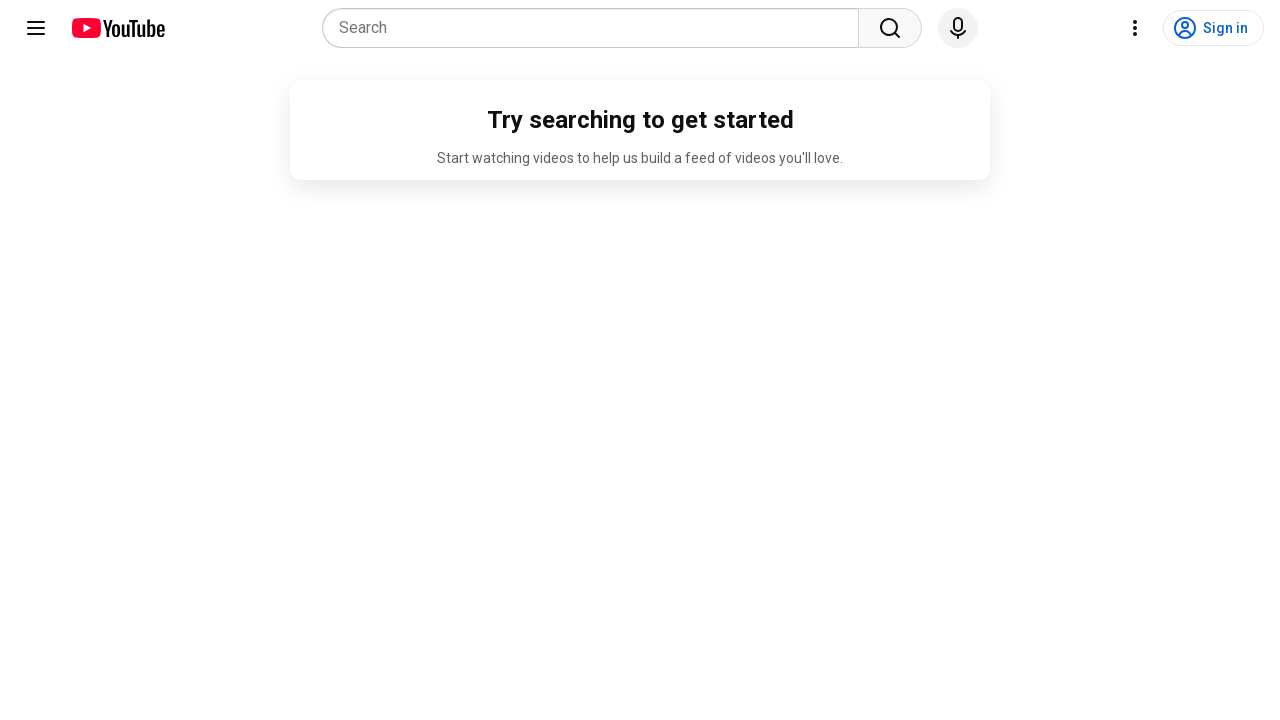

Pressed DOWN arrow key (scroll 6/10)
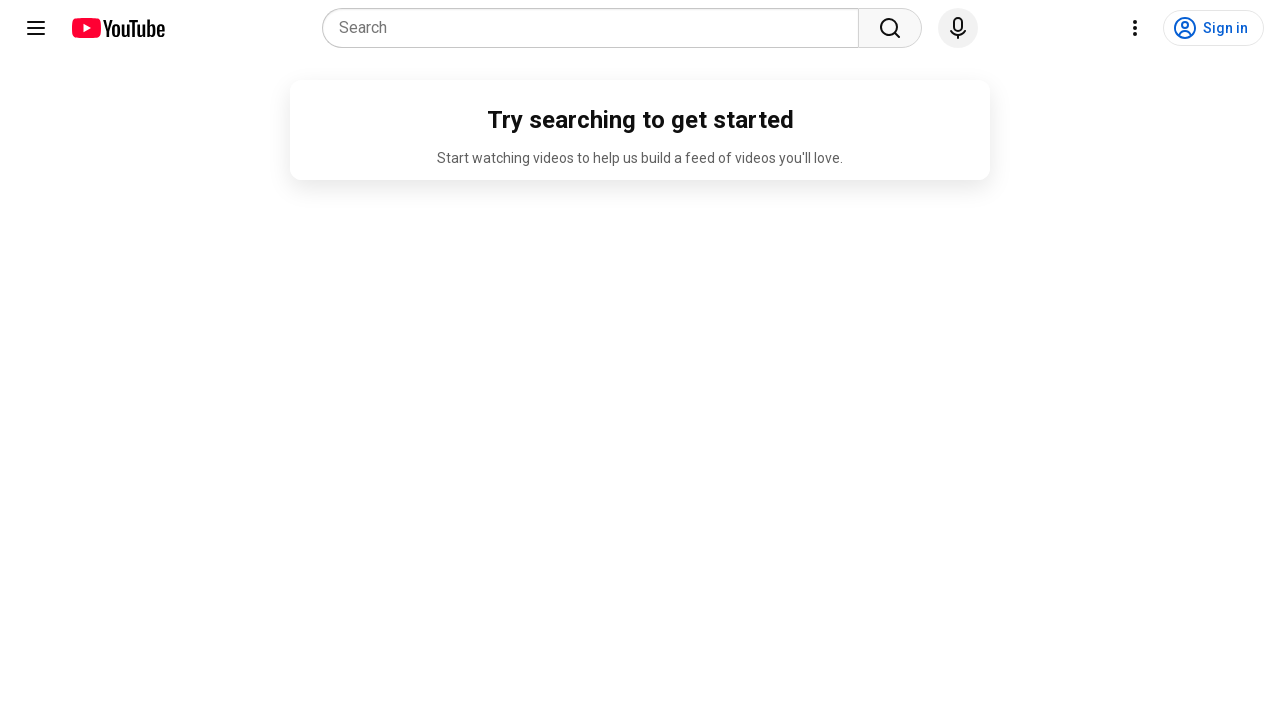

Waited 100ms after scroll 6/10
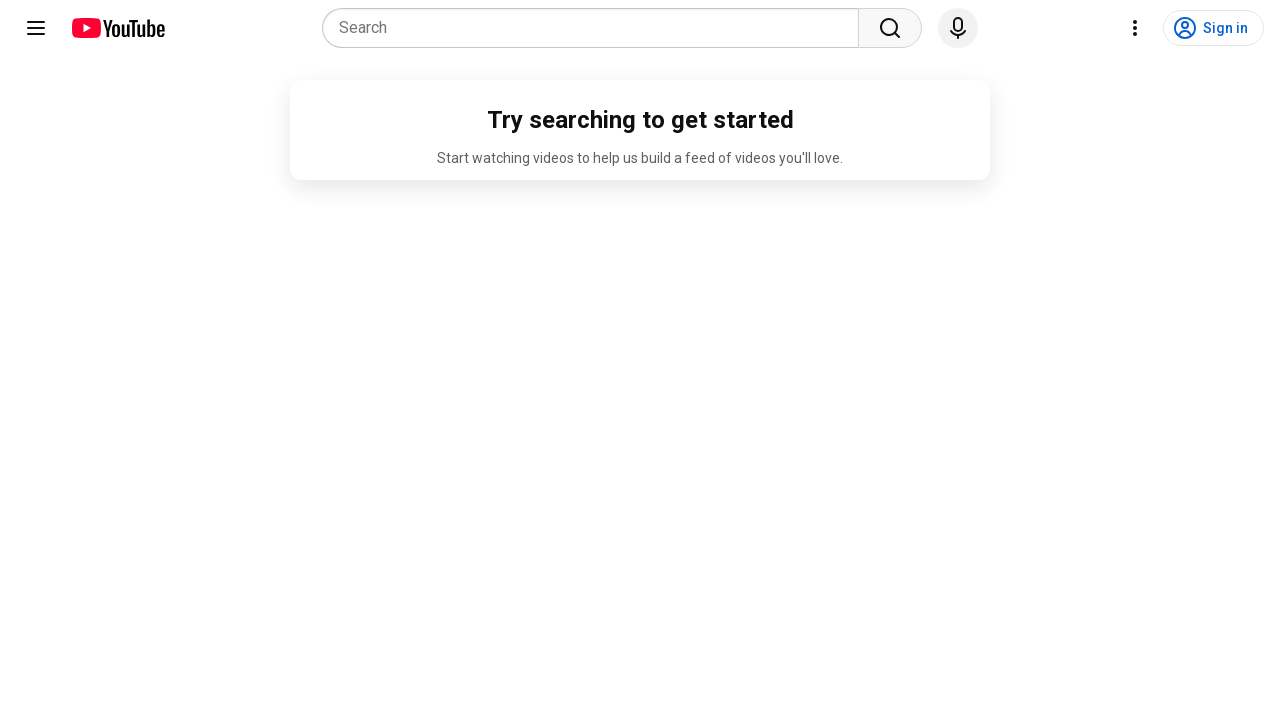

Pressed DOWN arrow key (scroll 7/10)
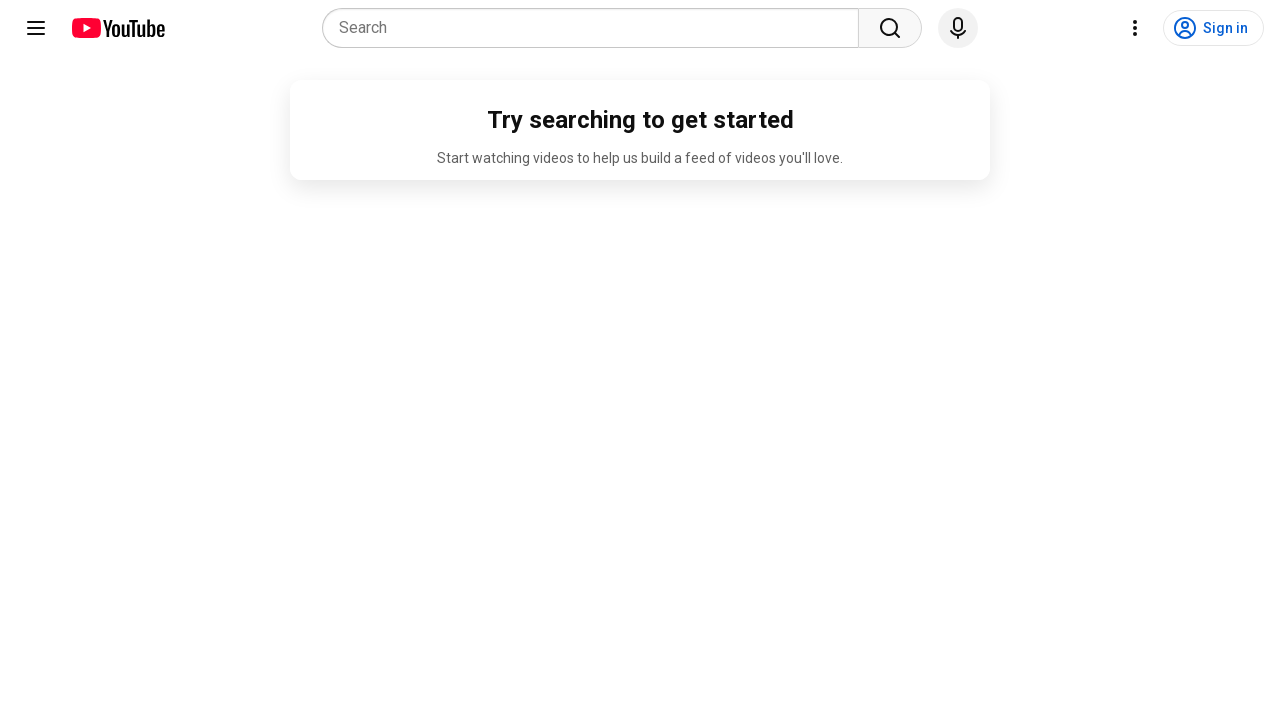

Waited 100ms after scroll 7/10
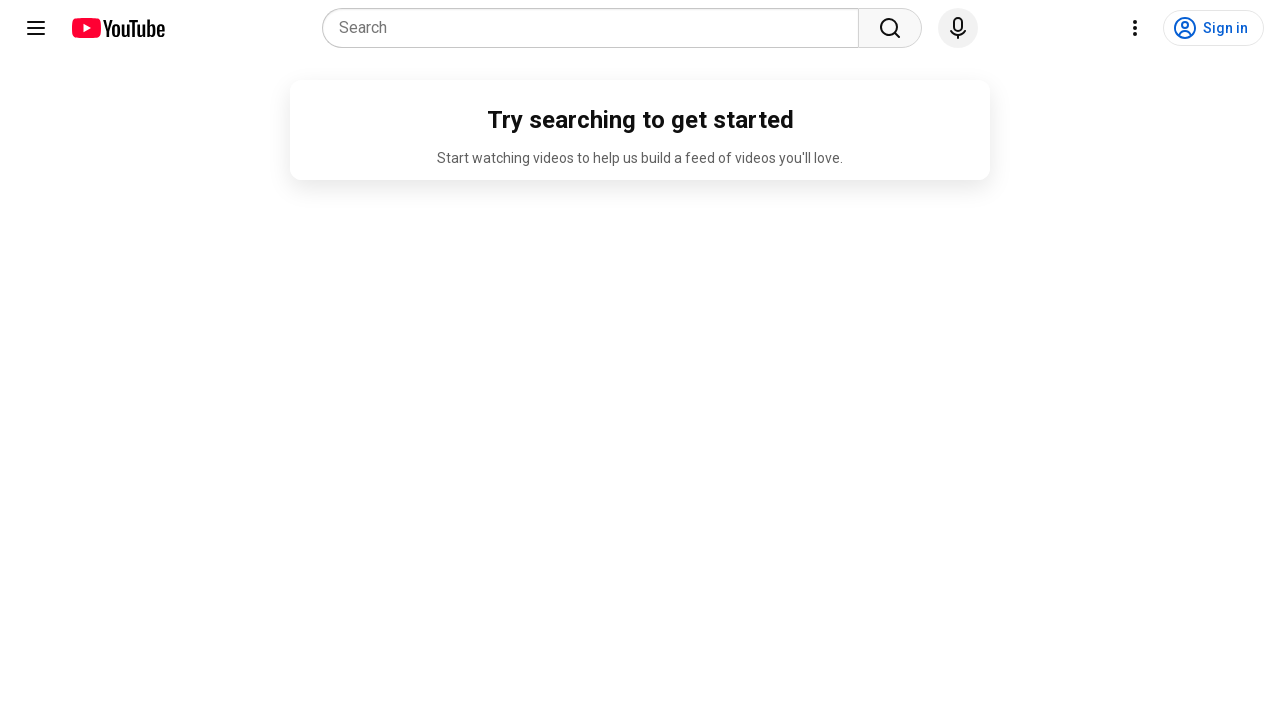

Pressed DOWN arrow key (scroll 8/10)
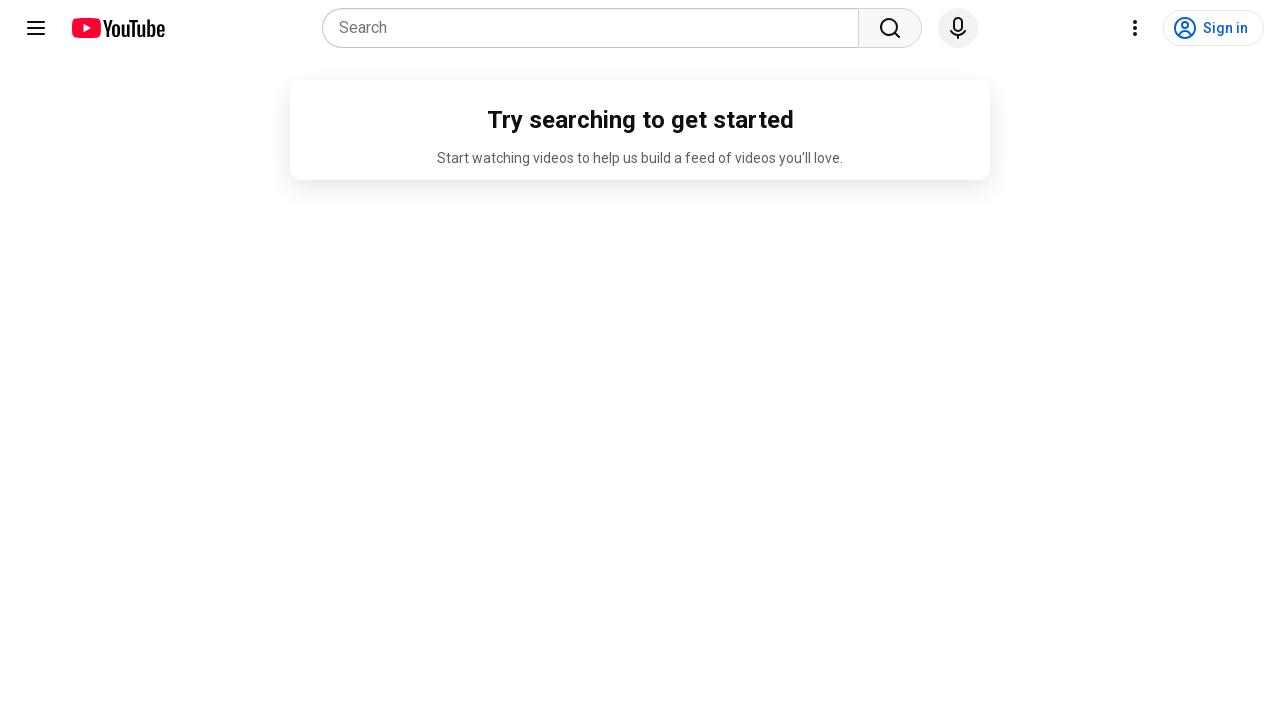

Waited 100ms after scroll 8/10
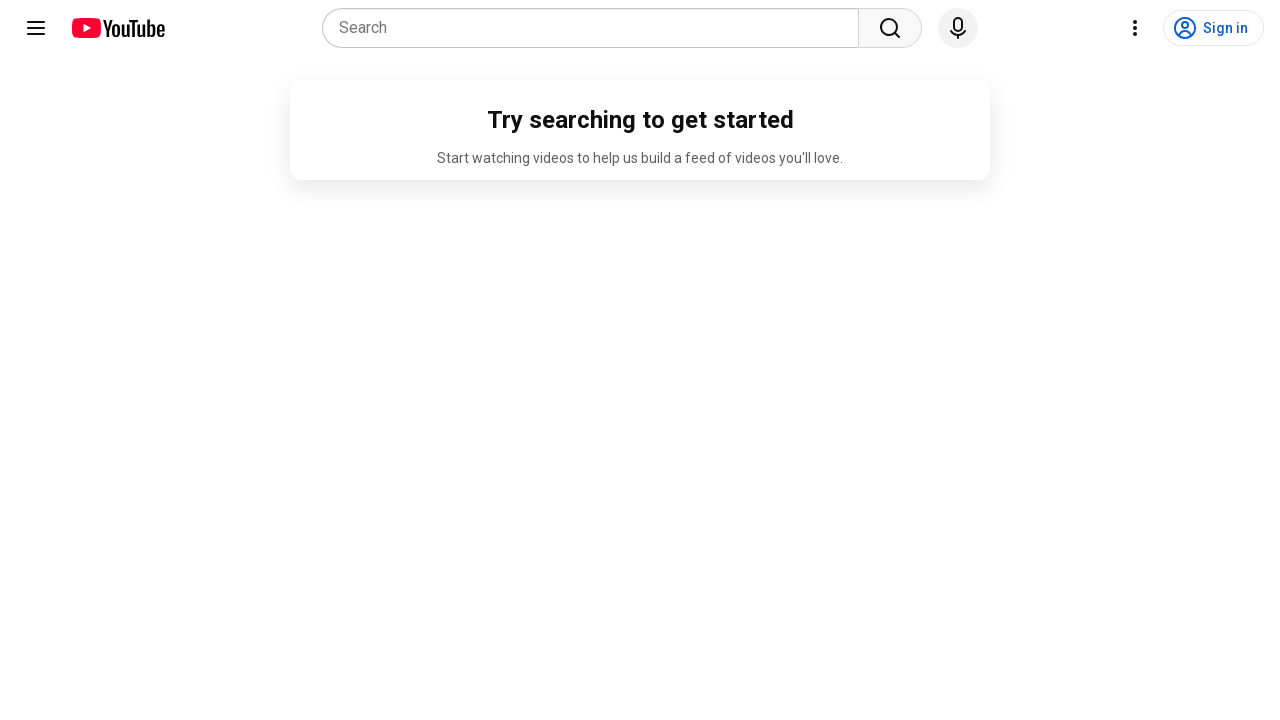

Pressed DOWN arrow key (scroll 9/10)
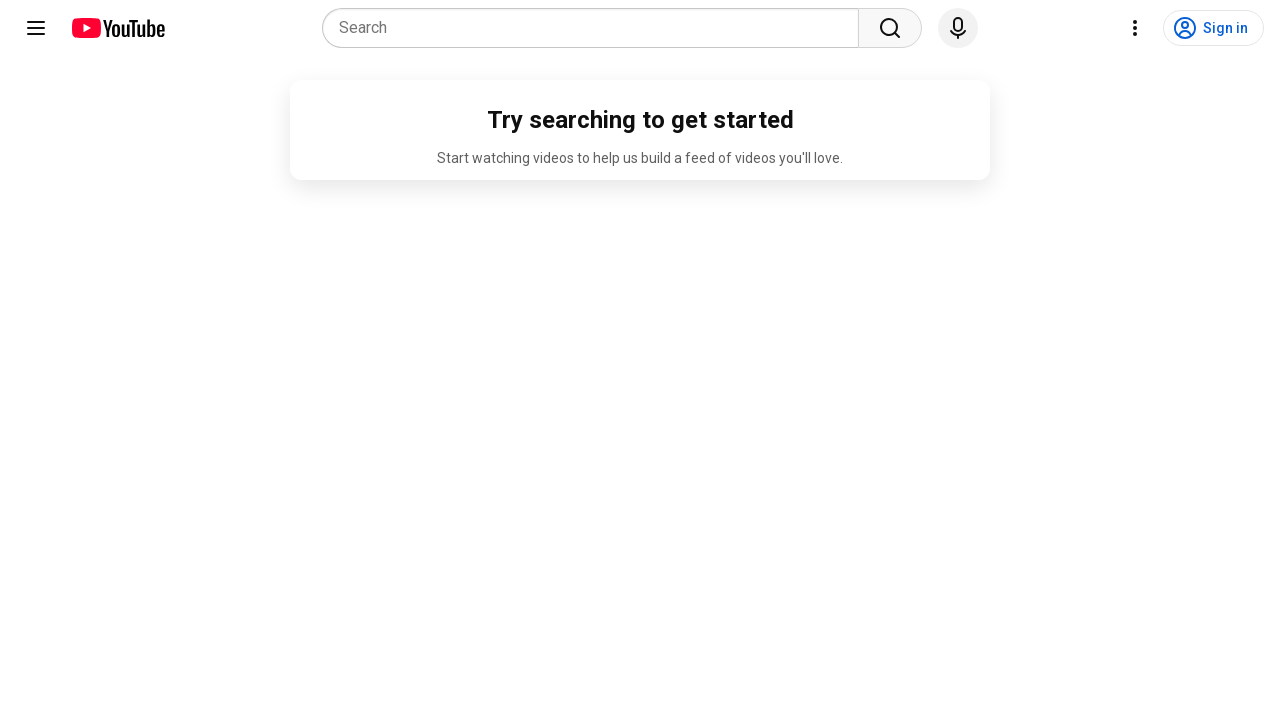

Waited 100ms after scroll 9/10
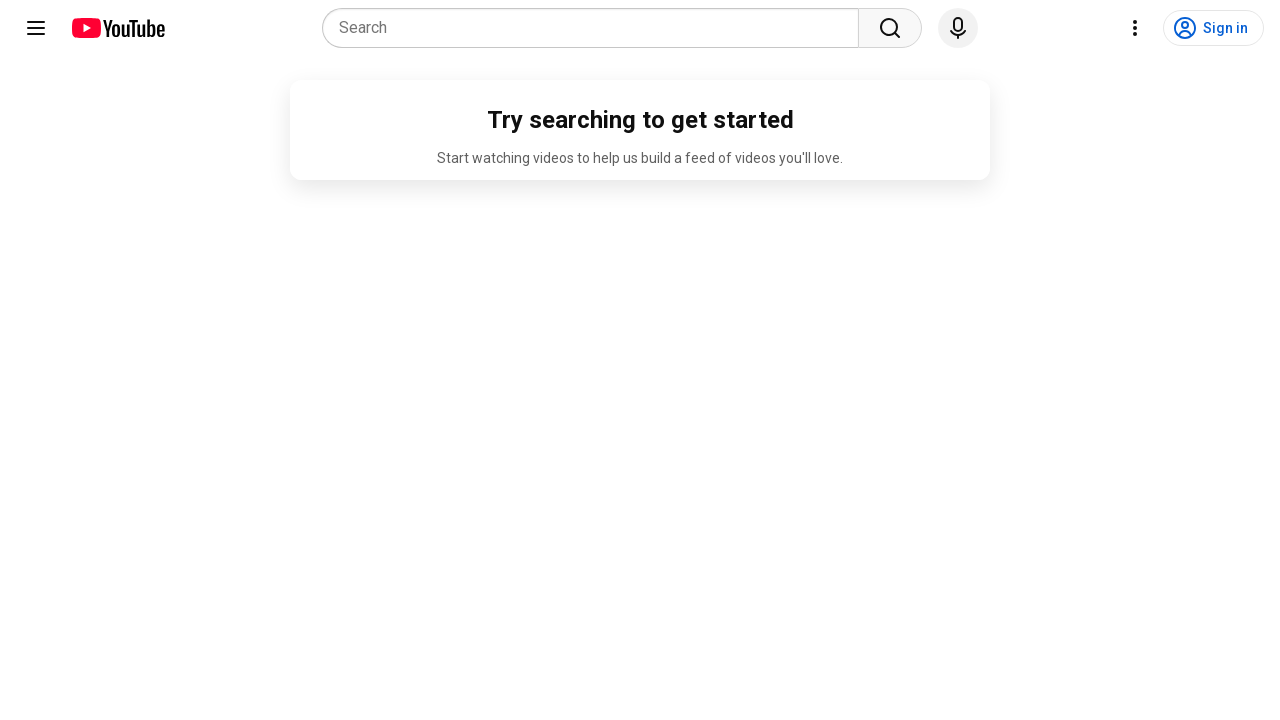

Pressed DOWN arrow key (scroll 10/10)
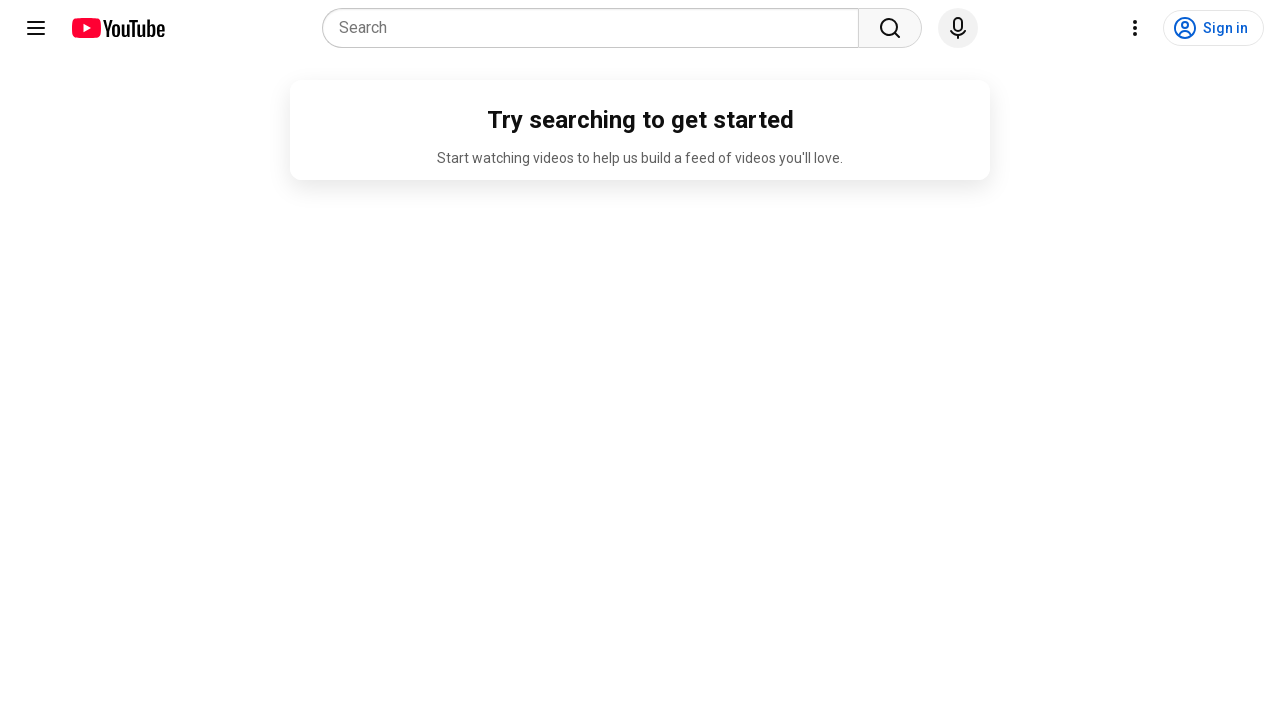

Waited 100ms after scroll 10/10
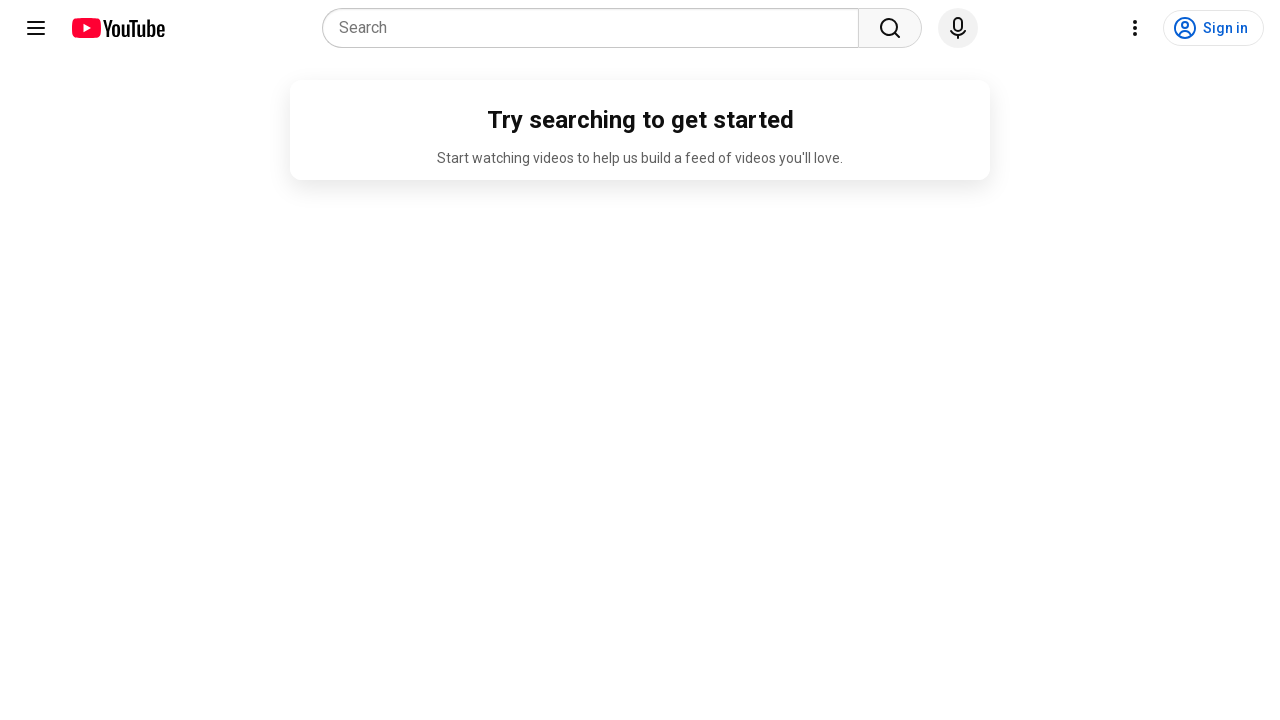

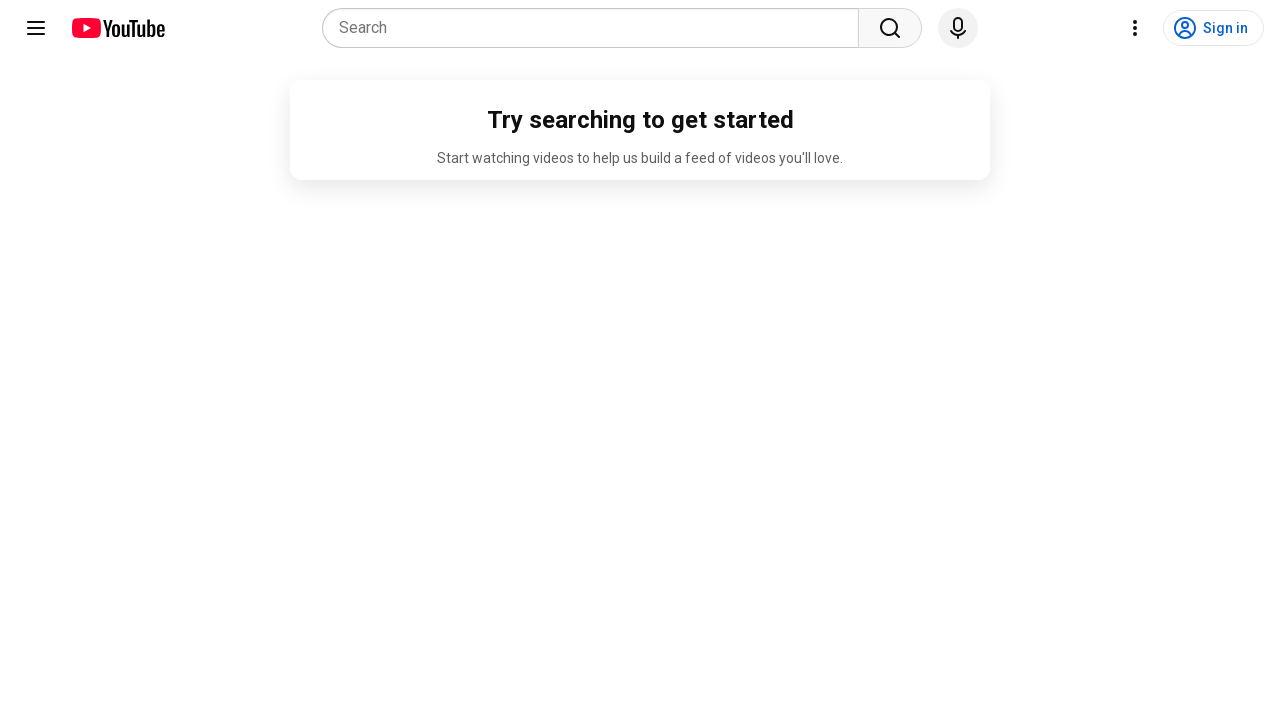